Gets the size and position (bounding box) of the range input element

Starting URL: https://www.selenium.dev/selenium/web/inputs.html

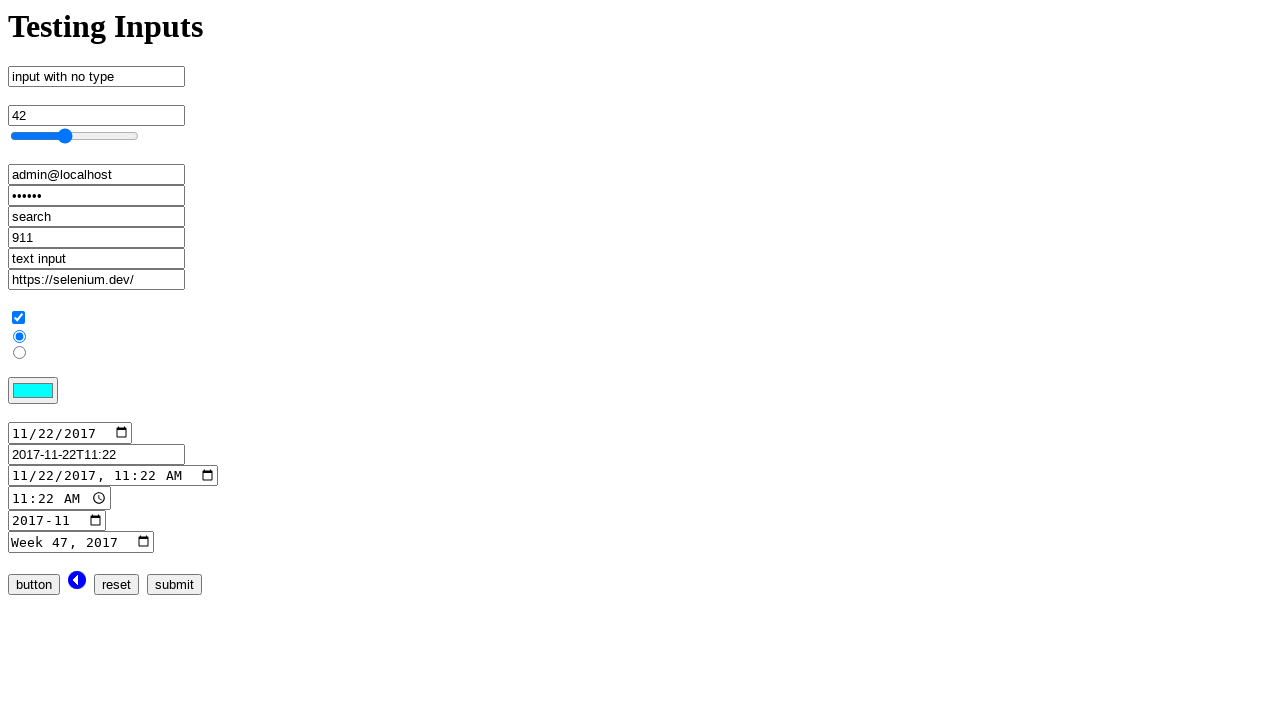

Located the range input element
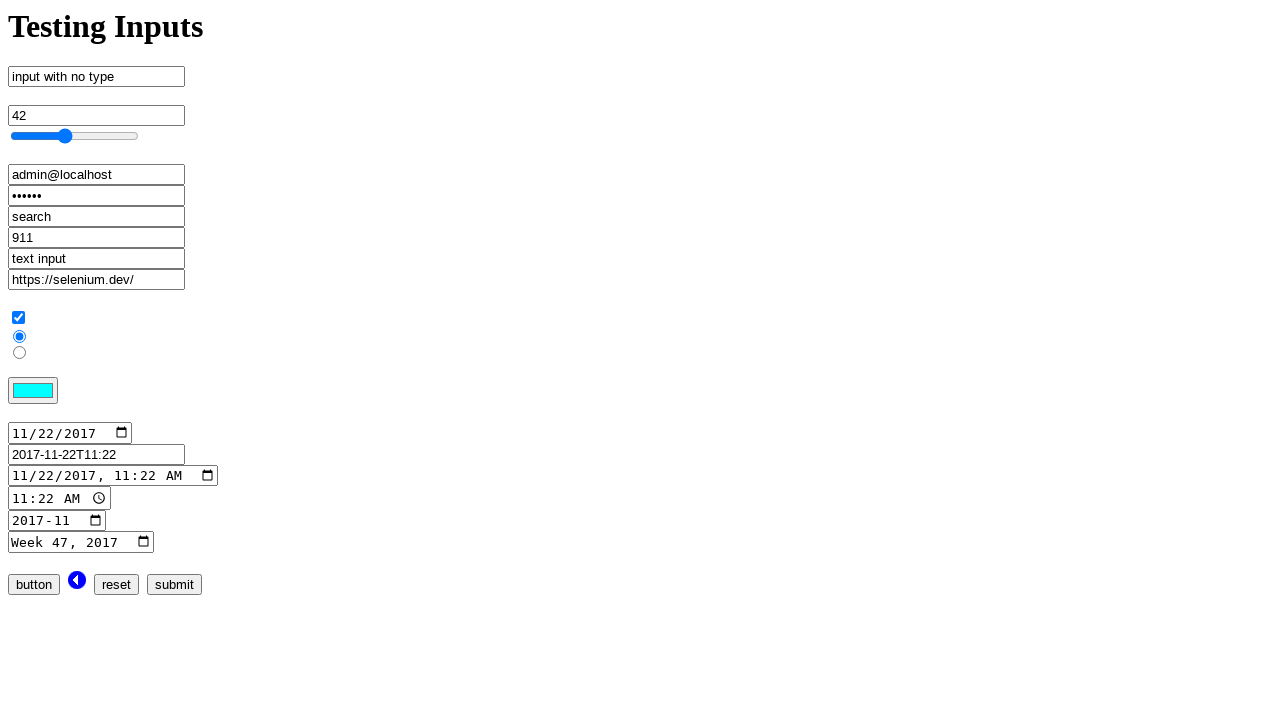

Got bounding box (size and position) of the range input element
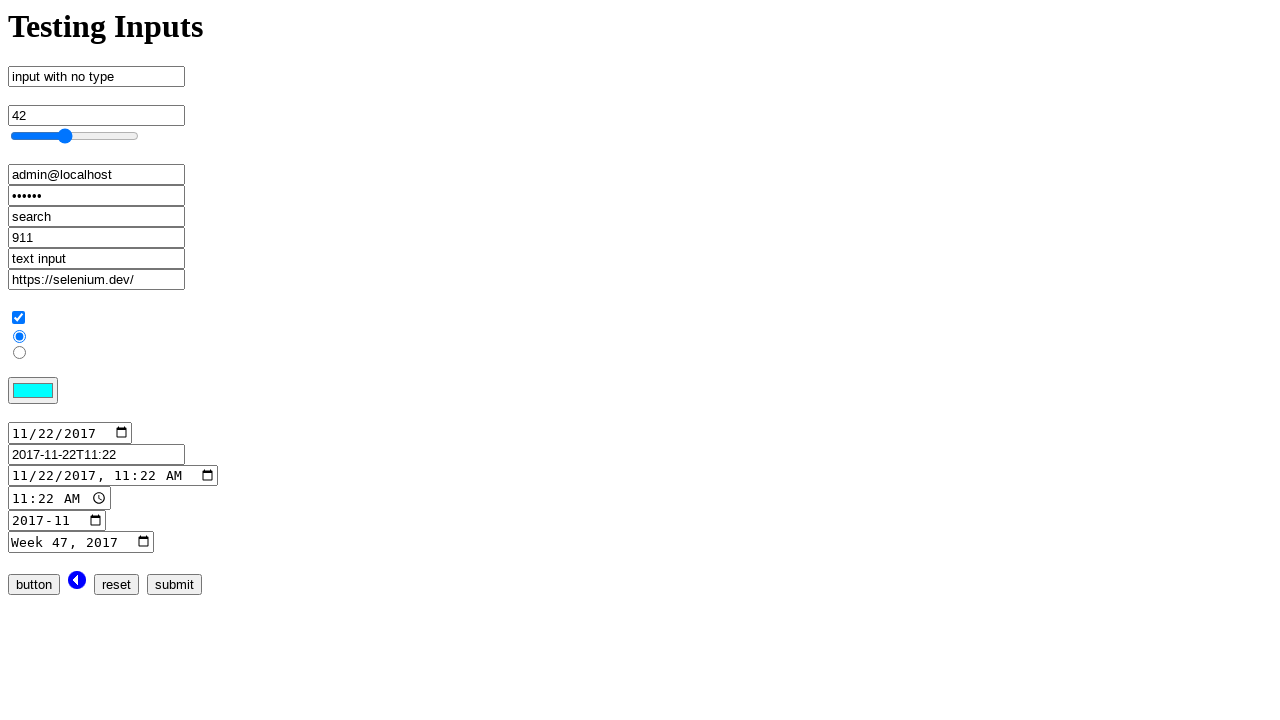

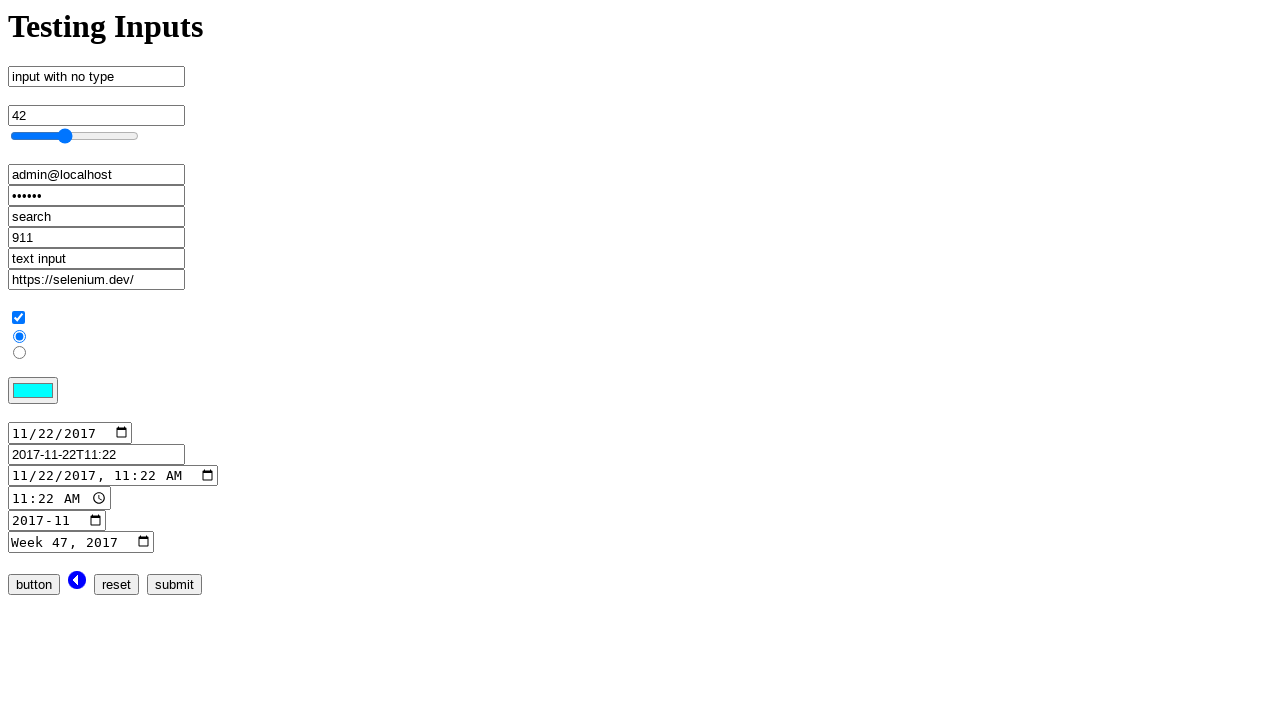